Tests date picker functionality by selecting from and to dates using calendar navigation

Starting URL: https://syntaxprojects.com/jquery-date-picker-demo-homework.php

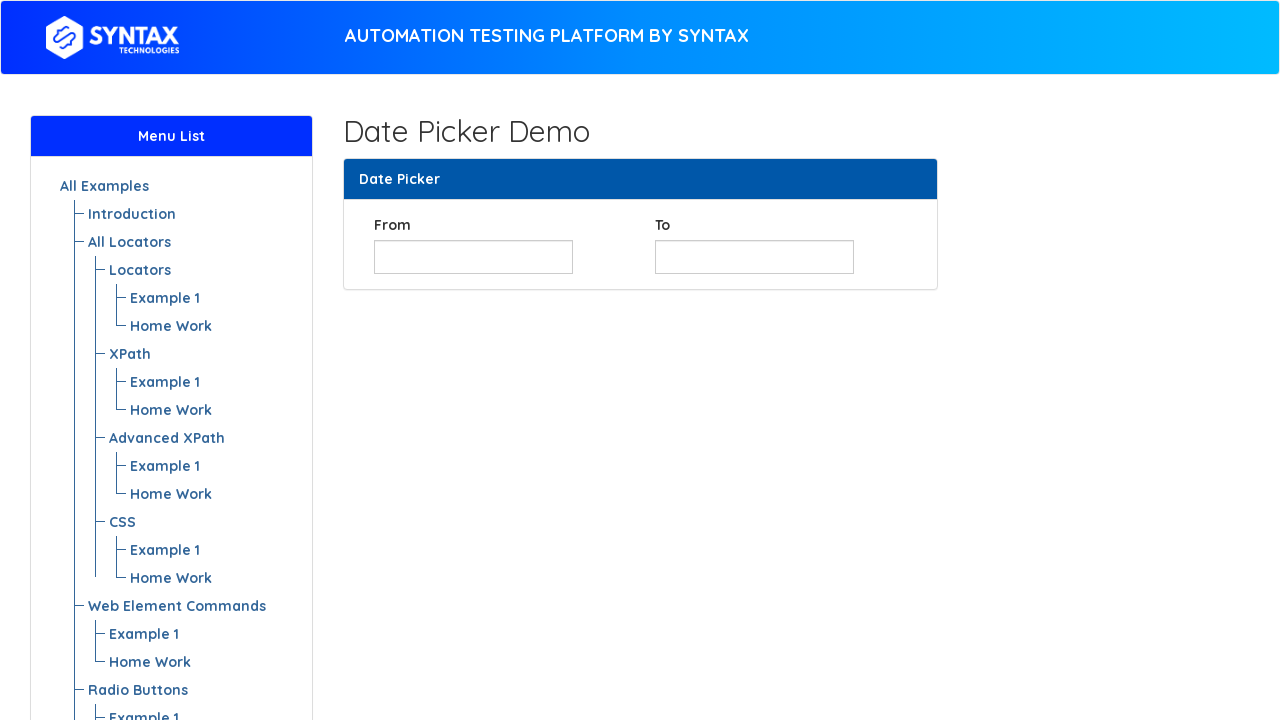

Clicked on 'From' date picker to open calendar at (473, 257) on #from_date
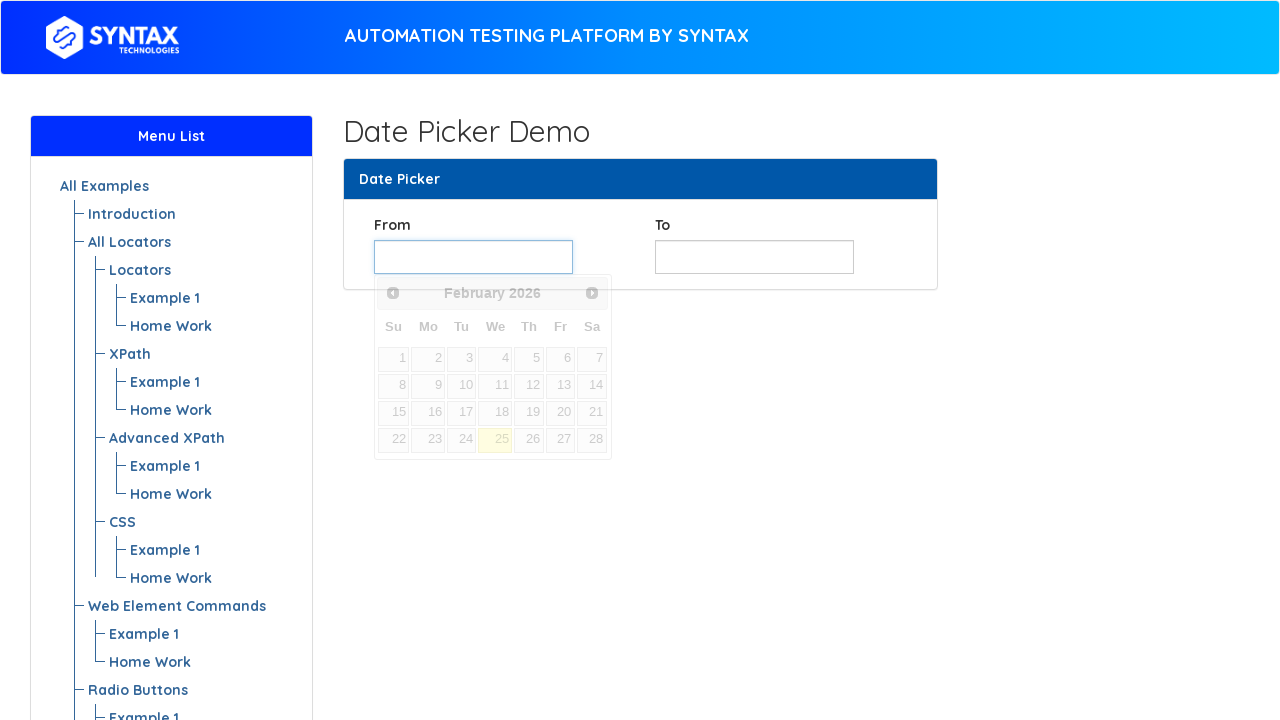

Clicked 'Next' button to navigate forward in 'From' date picker calendar at (592, 293) on span:text('Next')
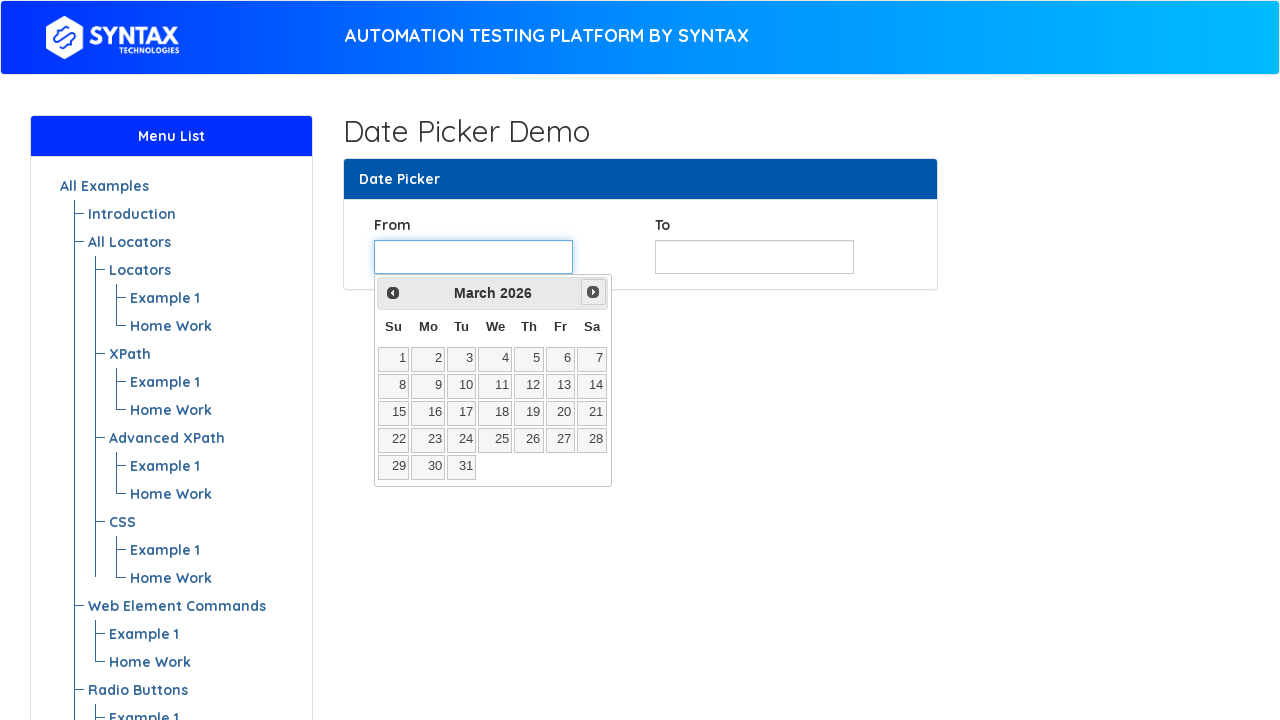

Clicked 'Next' button to navigate forward in 'From' date picker calendar at (593, 292) on span:text('Next')
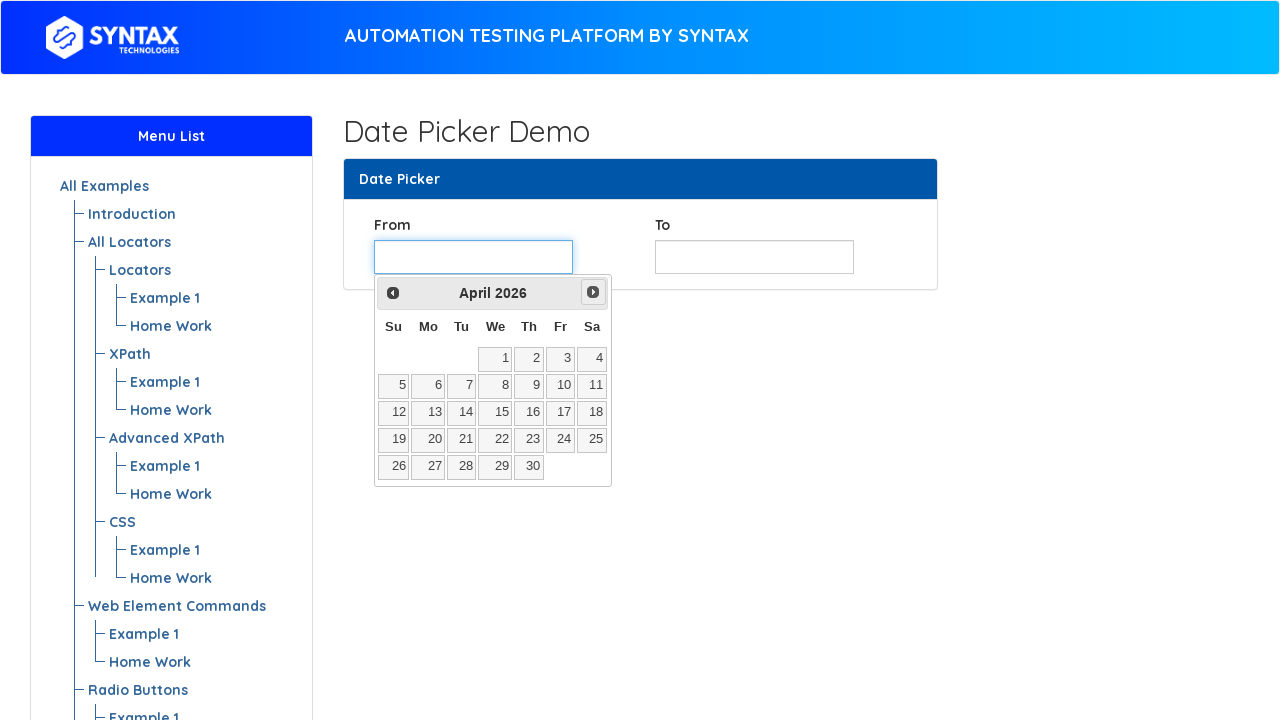

Clicked 'Next' button to navigate forward in 'From' date picker calendar at (593, 292) on span:text('Next')
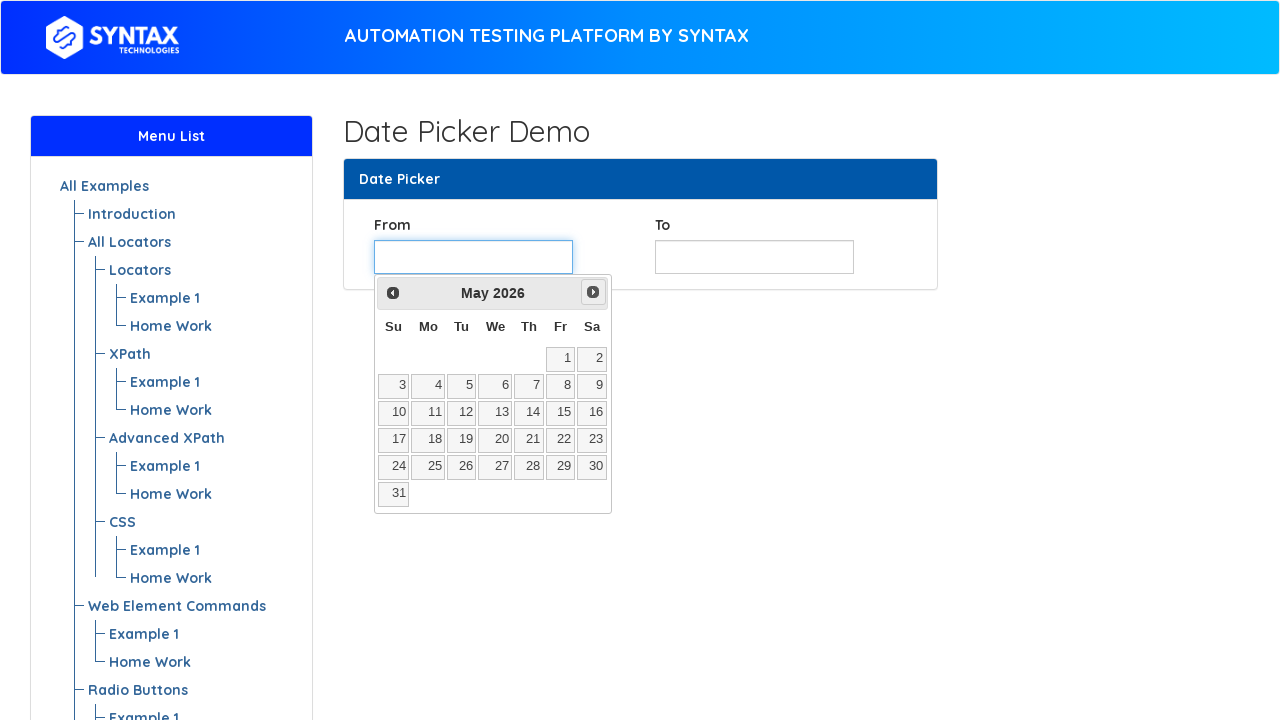

Clicked 'Next' button to navigate forward in 'From' date picker calendar at (593, 292) on span:text('Next')
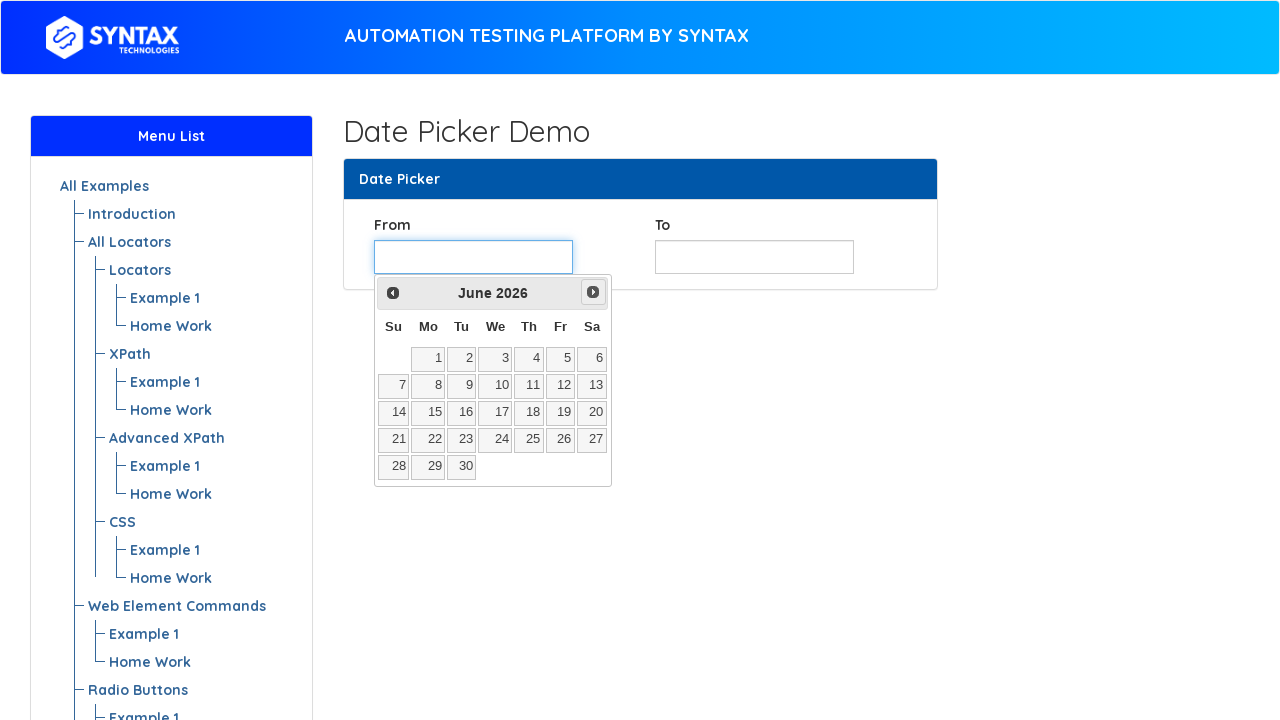

Clicked 'Next' button to navigate forward in 'From' date picker calendar at (593, 292) on span:text('Next')
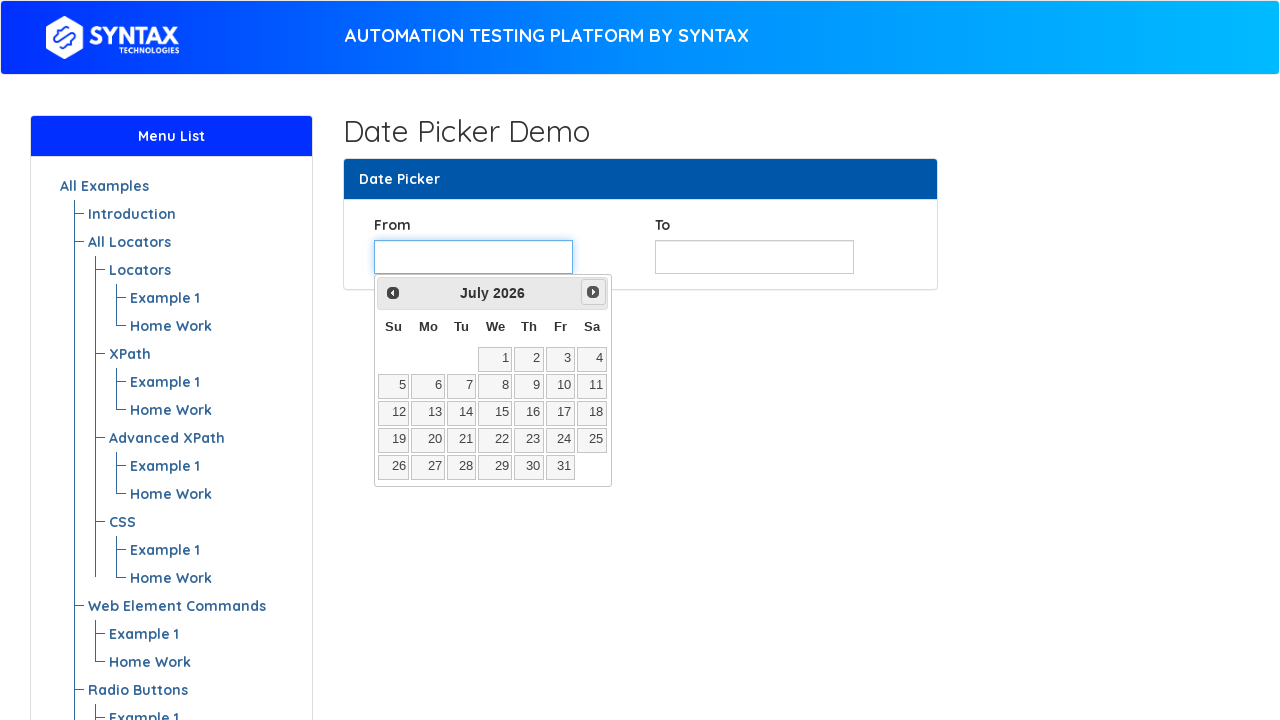

Clicked 'Next' button to navigate forward in 'From' date picker calendar at (593, 292) on span:text('Next')
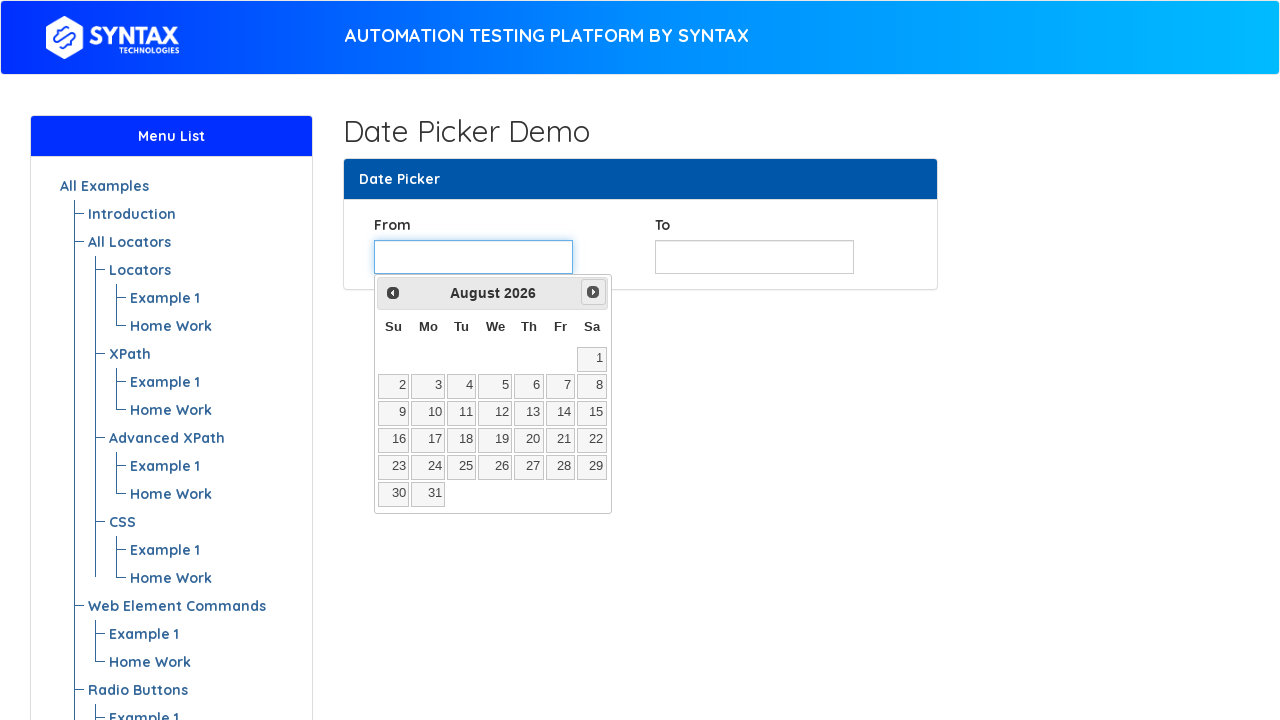

Clicked 'Next' button to navigate forward in 'From' date picker calendar at (593, 292) on span:text('Next')
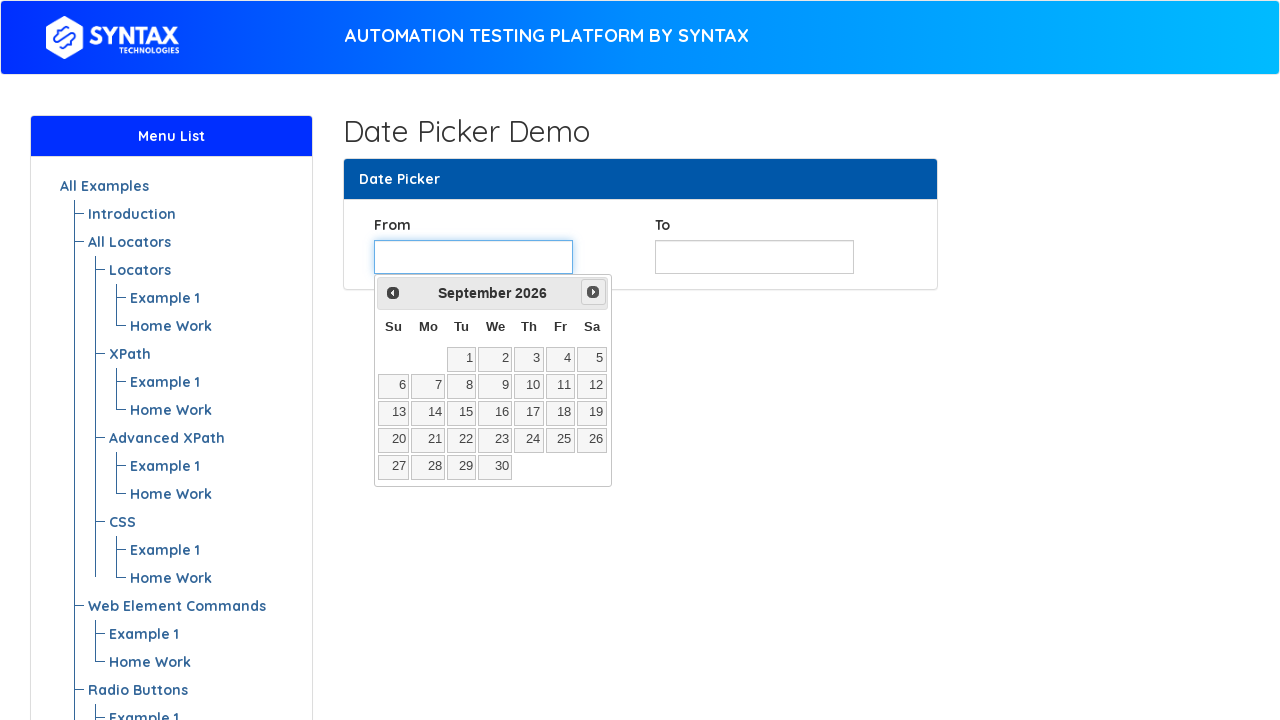

Clicked 'Next' button to navigate forward in 'From' date picker calendar at (593, 292) on span:text('Next')
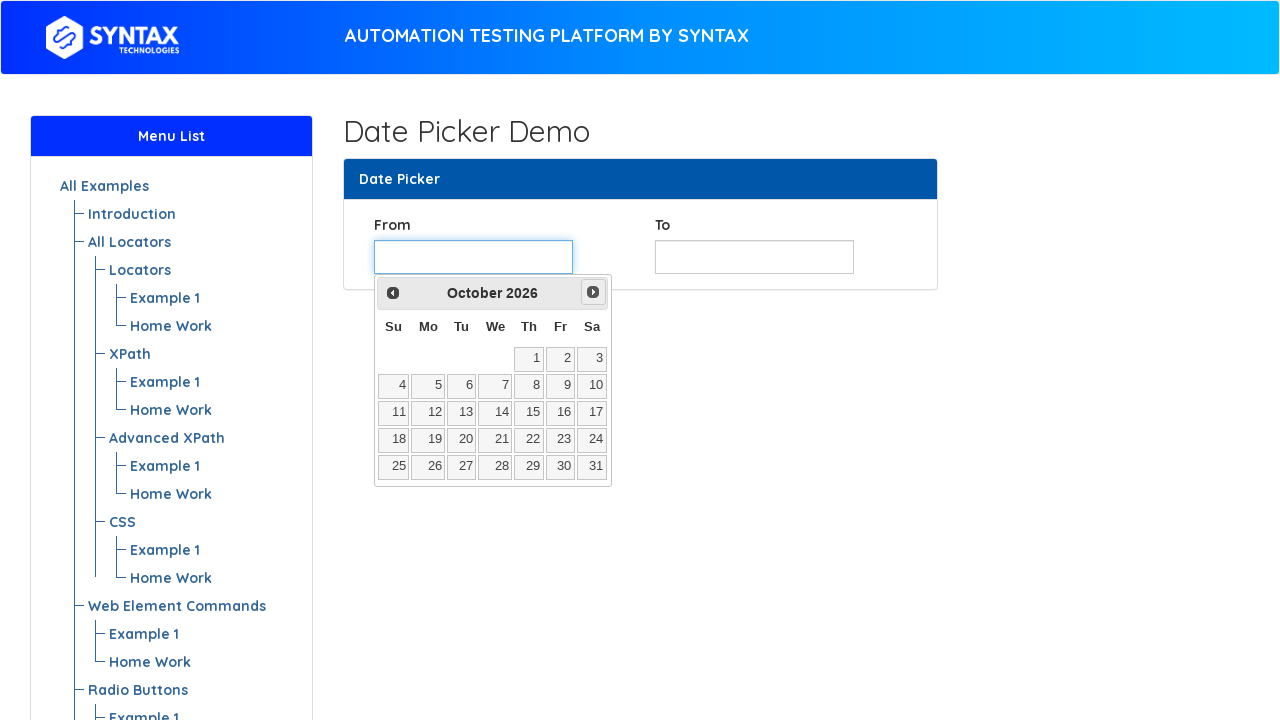

Clicked 'Next' button to navigate forward in 'From' date picker calendar at (593, 292) on span:text('Next')
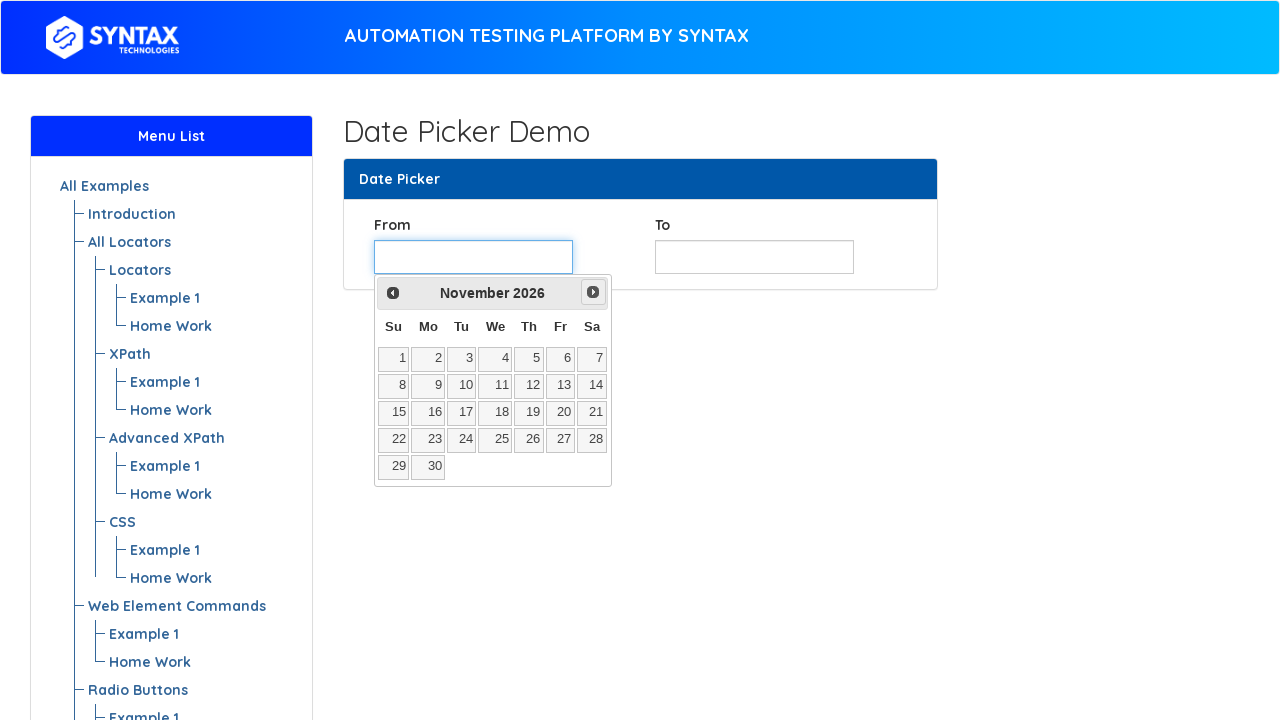

Clicked 'Next' button to navigate forward in 'From' date picker calendar at (593, 292) on span:text('Next')
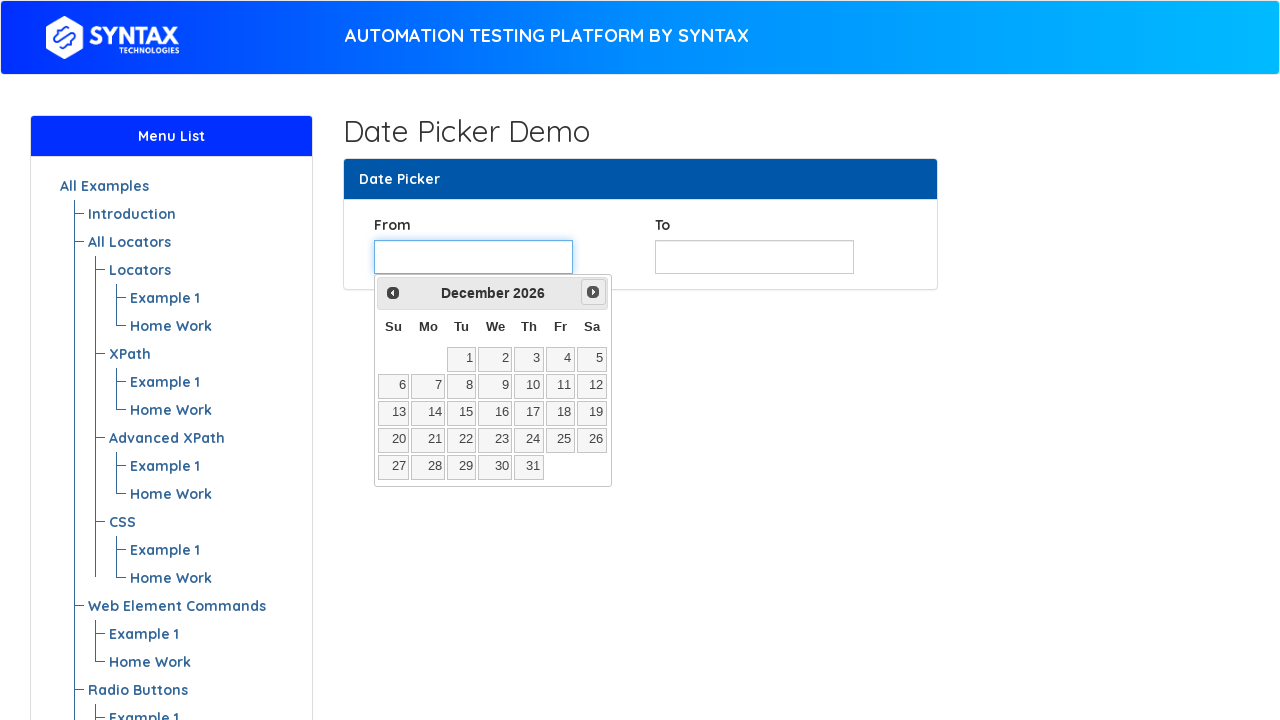

Clicked 'Next' button to navigate forward in 'From' date picker calendar at (593, 292) on span:text('Next')
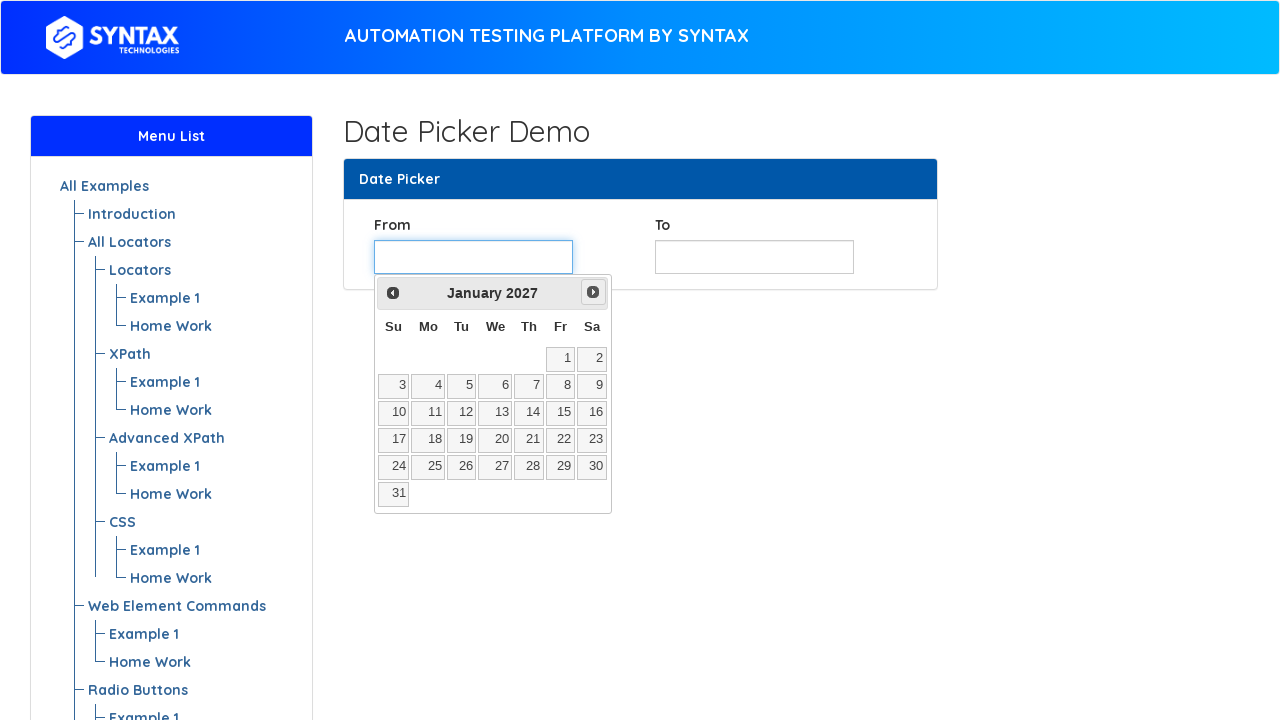

Clicked 'Next' button to navigate forward in 'From' date picker calendar at (593, 292) on span:text('Next')
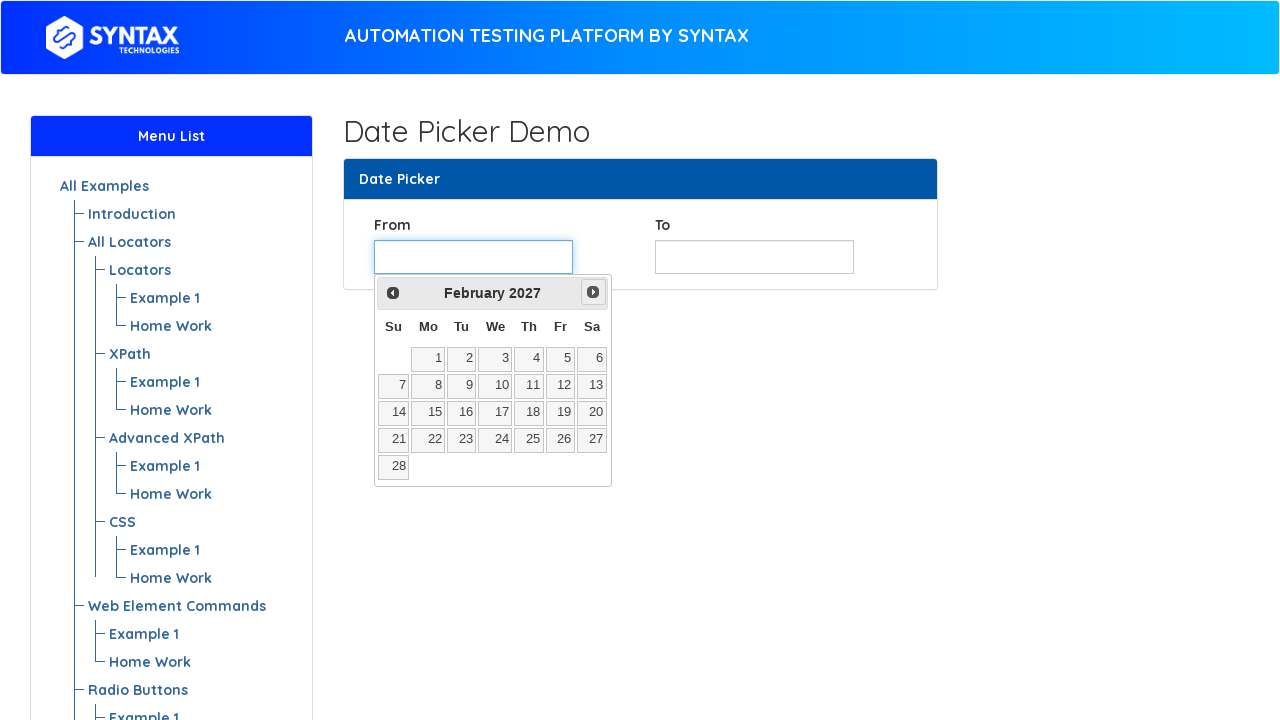

Selected day 5 from October 2024 in 'From' date picker at (560, 359) on xpath=//table/tbody/tr/td/a[text()='5']
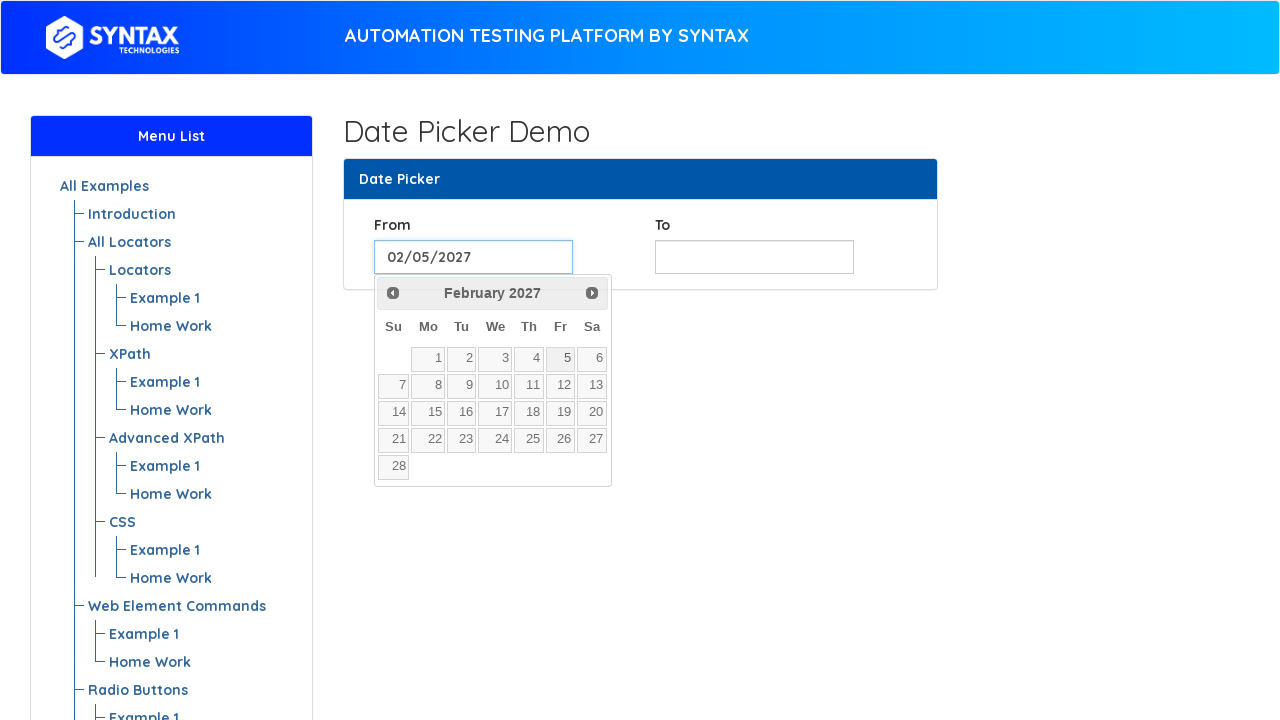

Clicked on 'To' date picker to open calendar at (754, 257) on #to_date
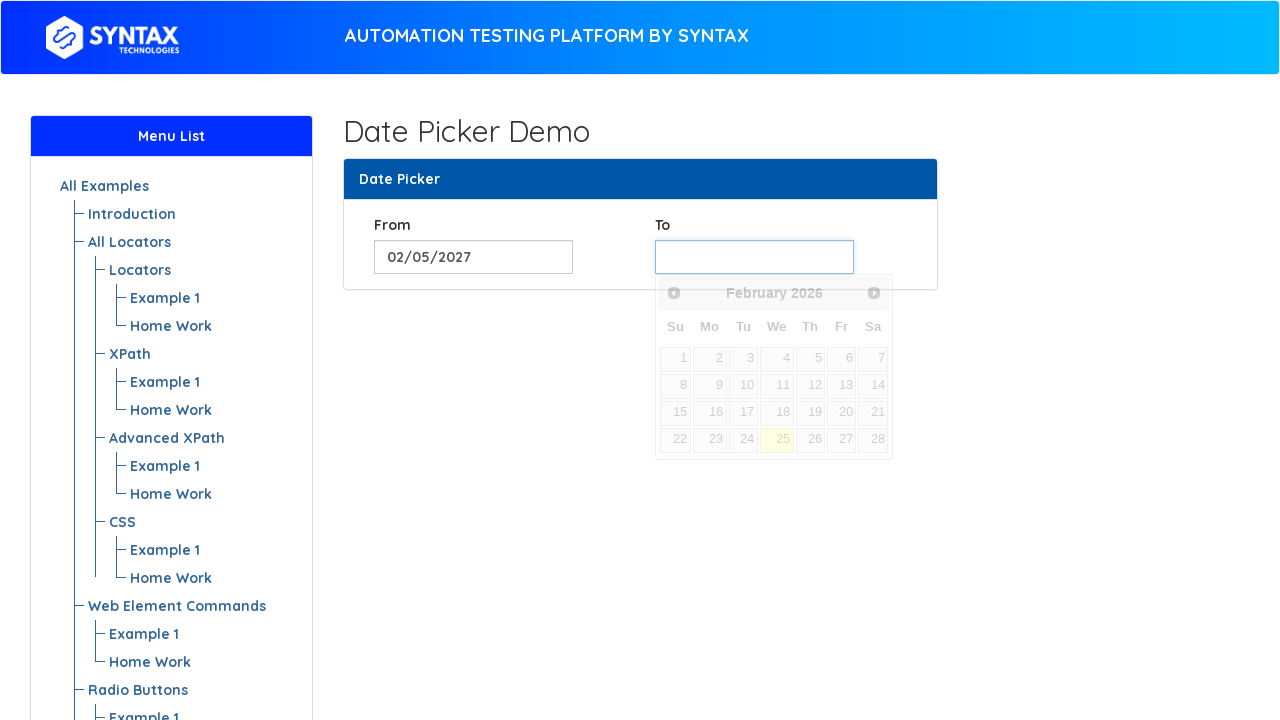

Clicked 'Next' button to navigate forward in 'To' date picker calendar at (874, 293) on span:text('Next')
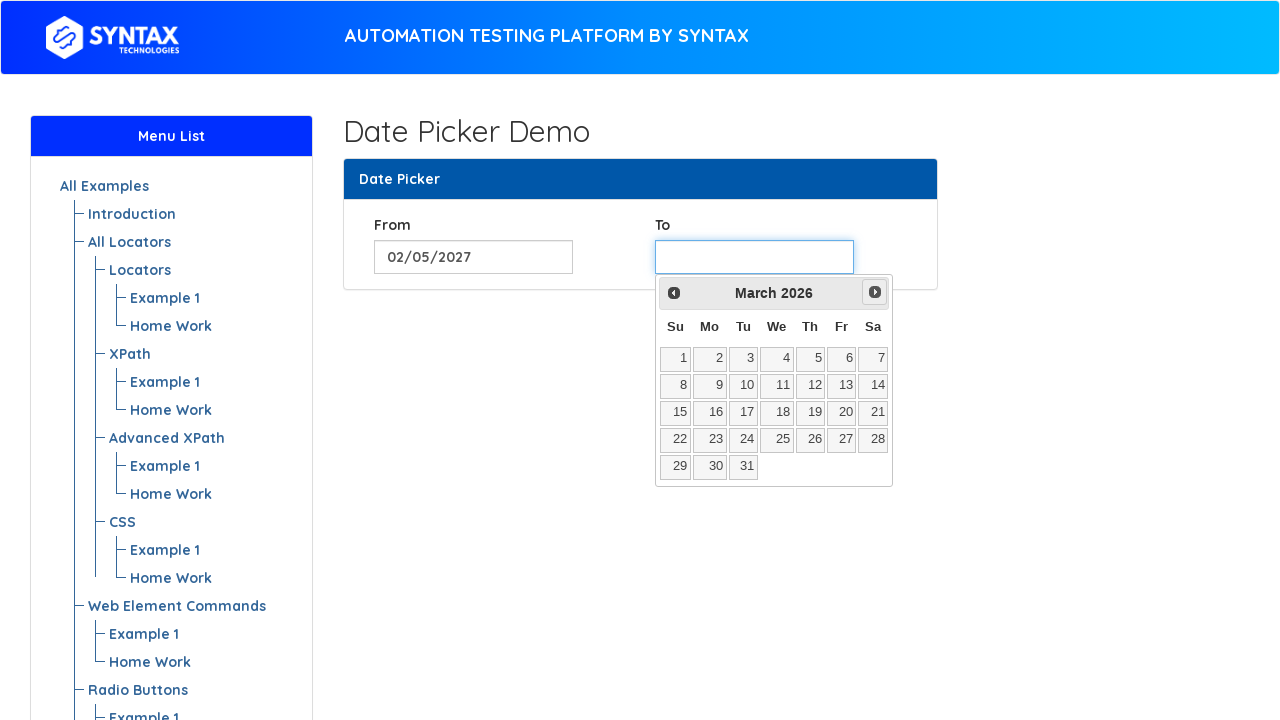

Clicked 'Next' button to navigate forward in 'To' date picker calendar at (875, 292) on span:text('Next')
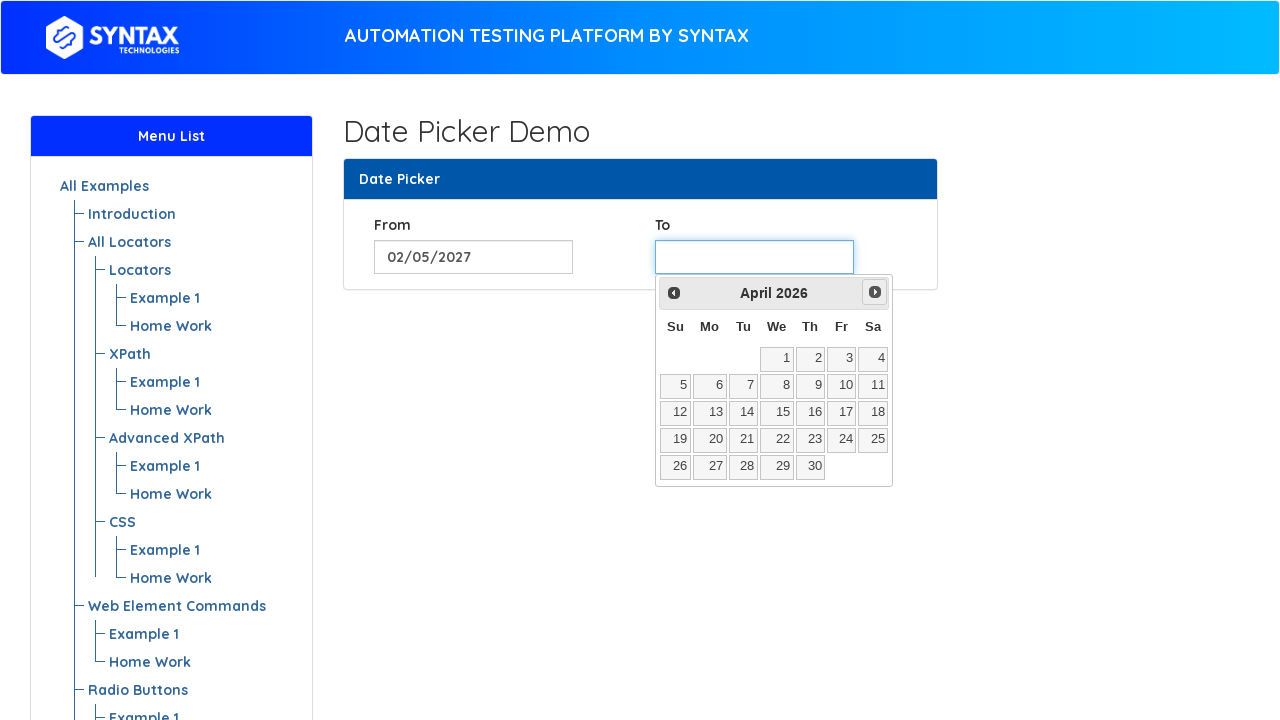

Clicked 'Next' button to navigate forward in 'To' date picker calendar at (875, 292) on span:text('Next')
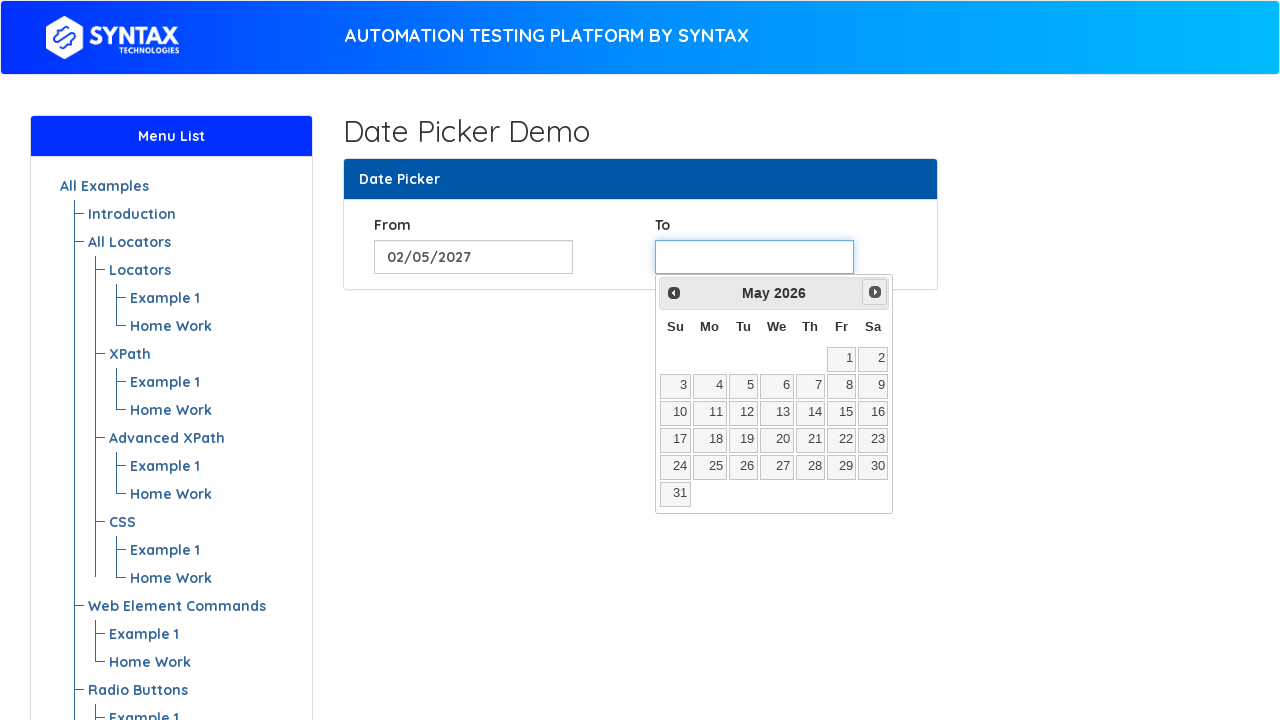

Clicked 'Next' button to navigate forward in 'To' date picker calendar at (875, 292) on span:text('Next')
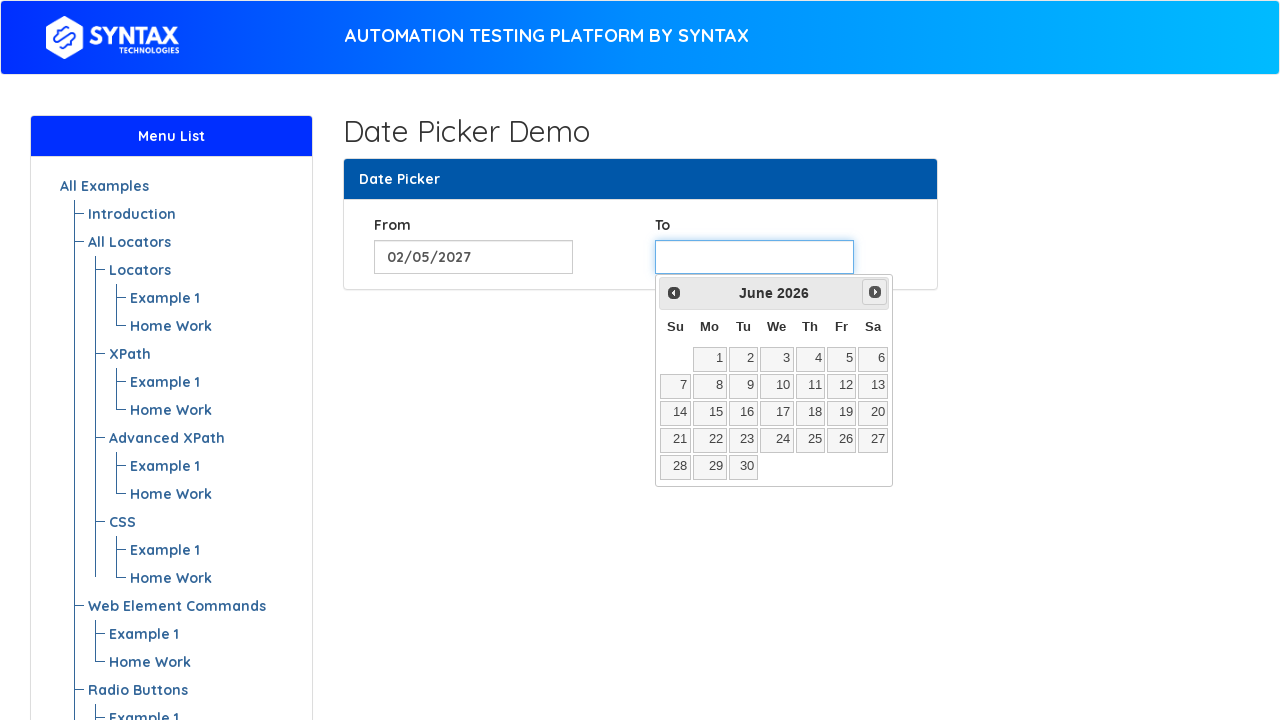

Clicked 'Next' button to navigate forward in 'To' date picker calendar at (875, 292) on span:text('Next')
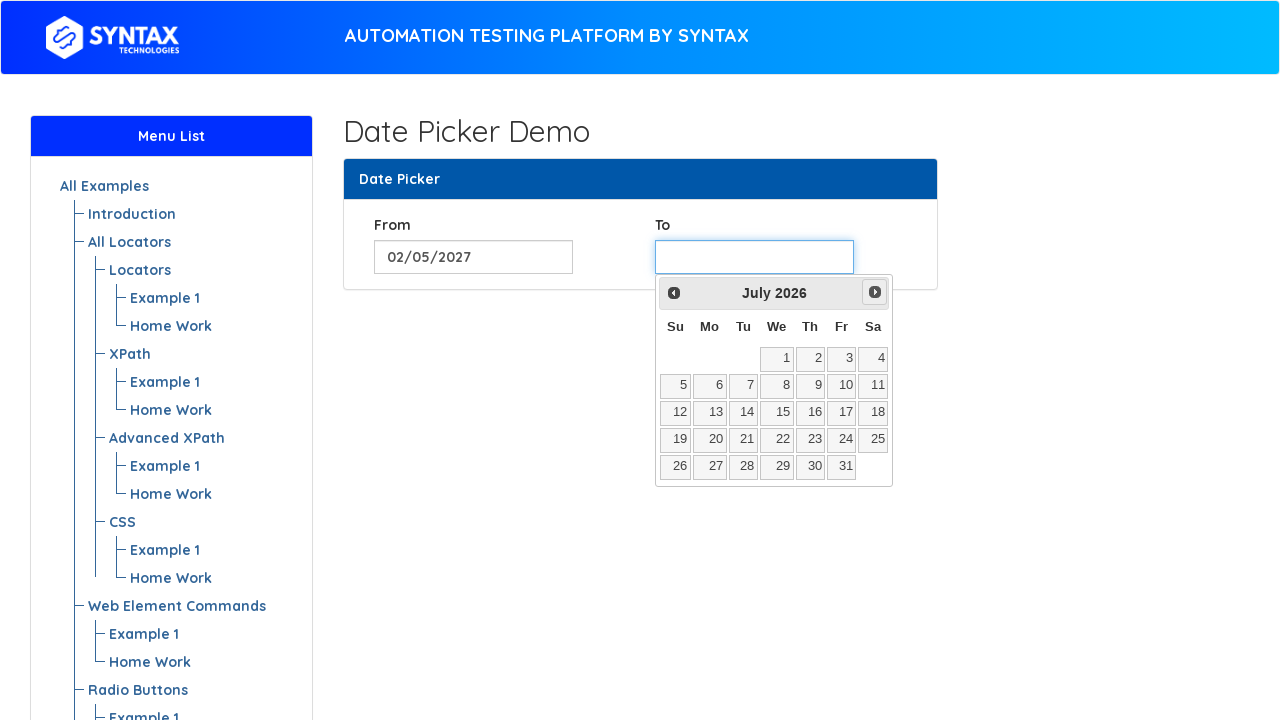

Clicked 'Next' button to navigate forward in 'To' date picker calendar at (875, 292) on span:text('Next')
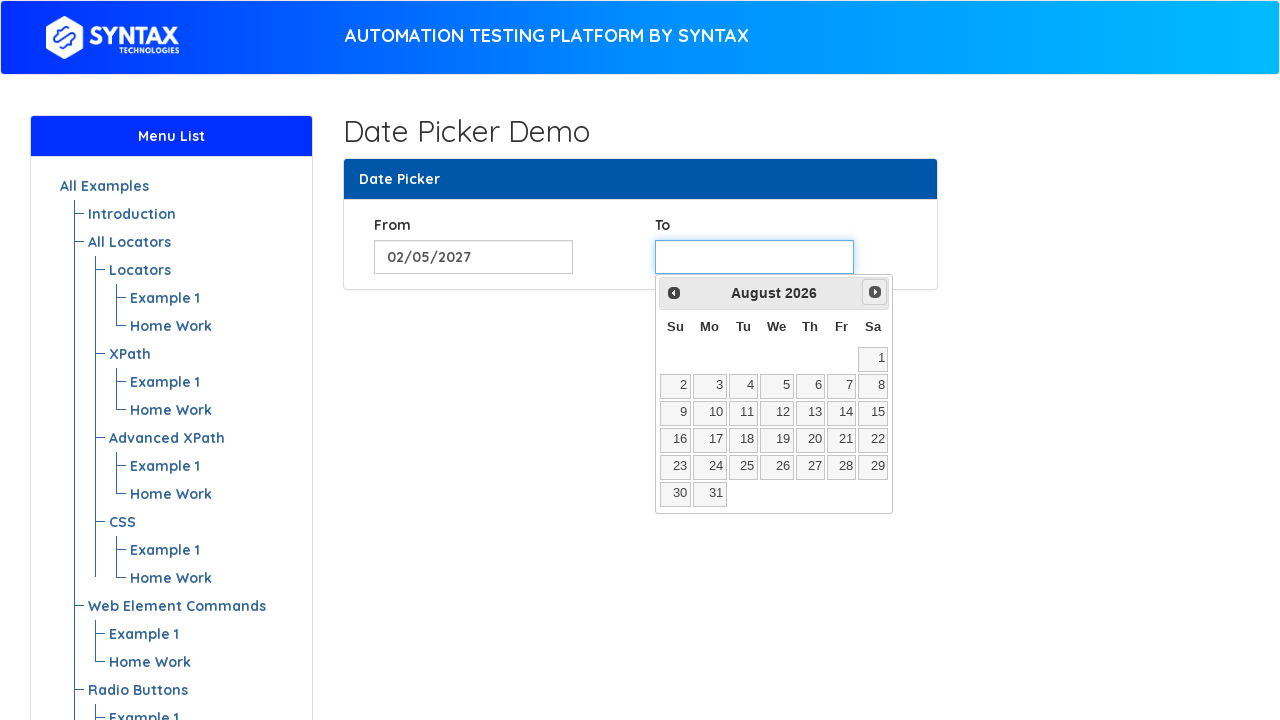

Clicked 'Next' button to navigate forward in 'To' date picker calendar at (875, 292) on span:text('Next')
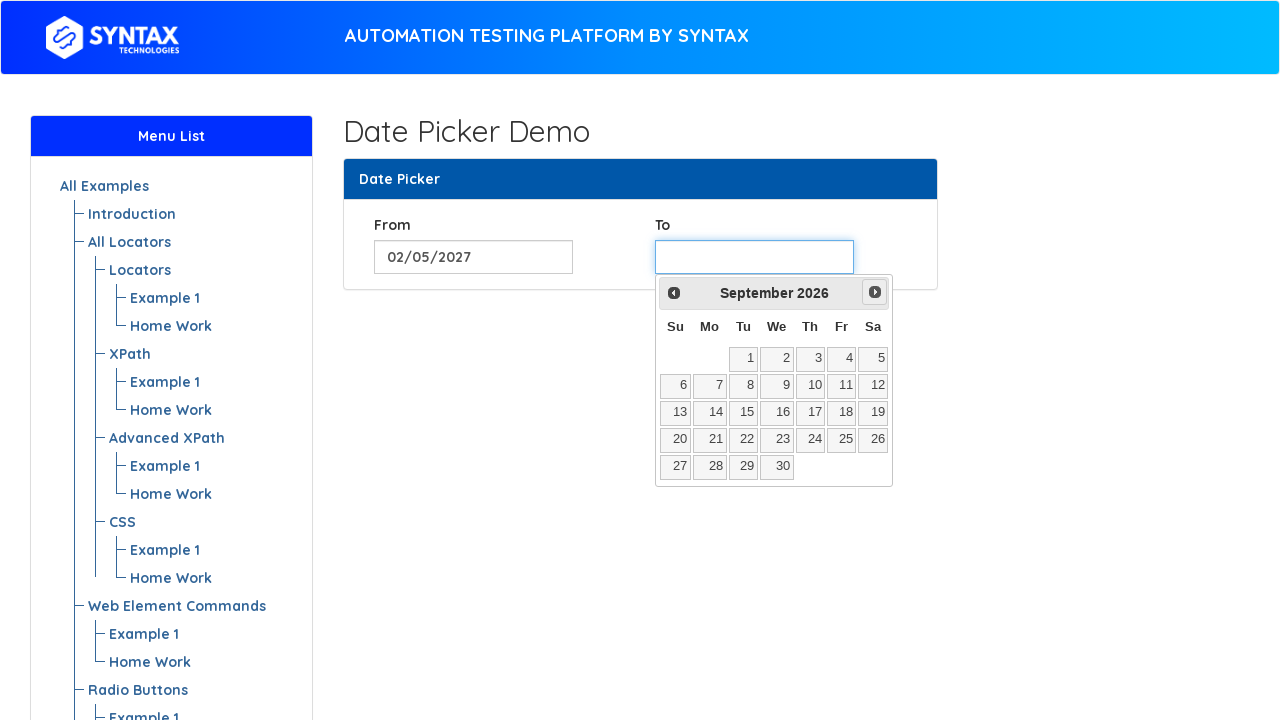

Clicked 'Next' button to navigate forward in 'To' date picker calendar at (875, 292) on span:text('Next')
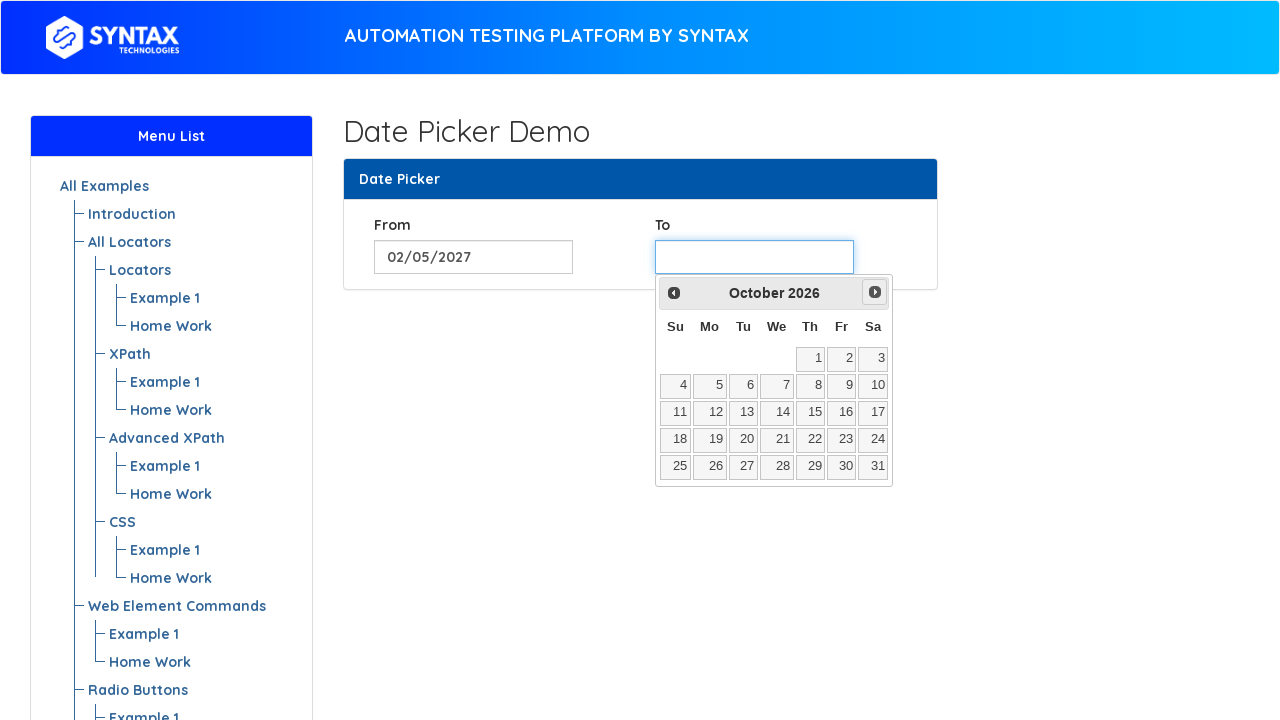

Clicked 'Next' button to navigate forward in 'To' date picker calendar at (875, 292) on span:text('Next')
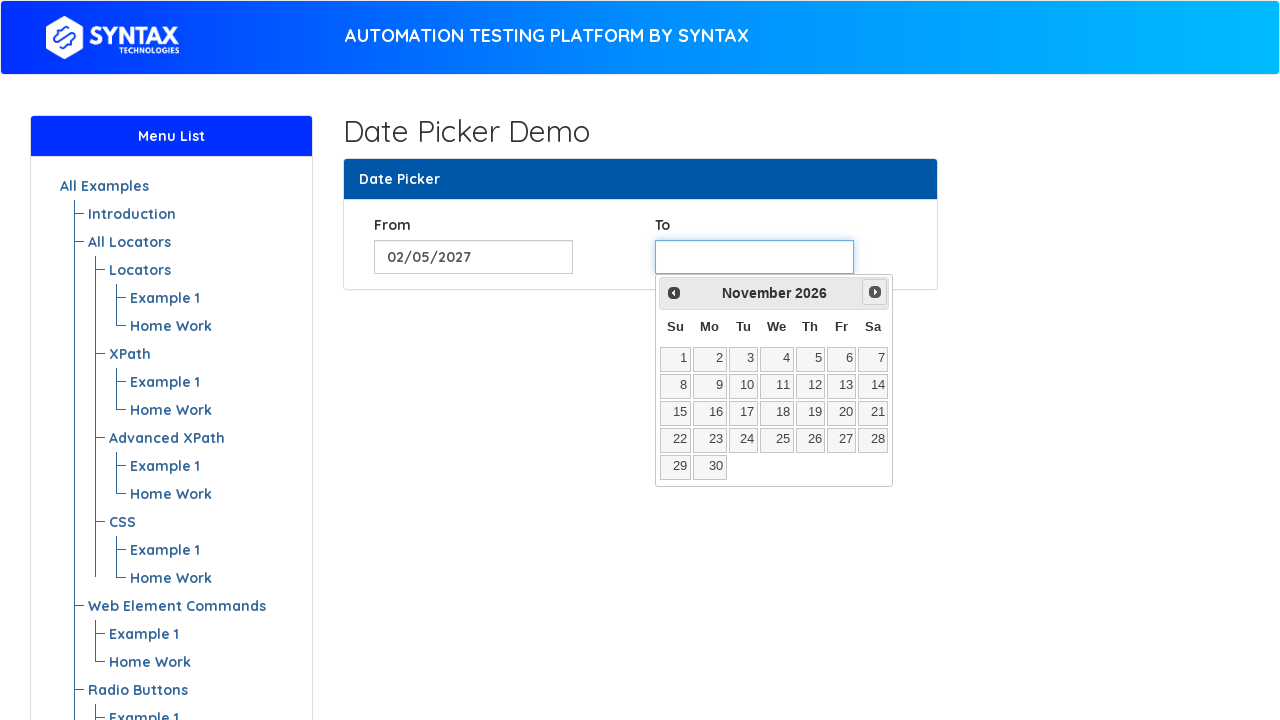

Clicked 'Next' button to navigate forward in 'To' date picker calendar at (875, 292) on span:text('Next')
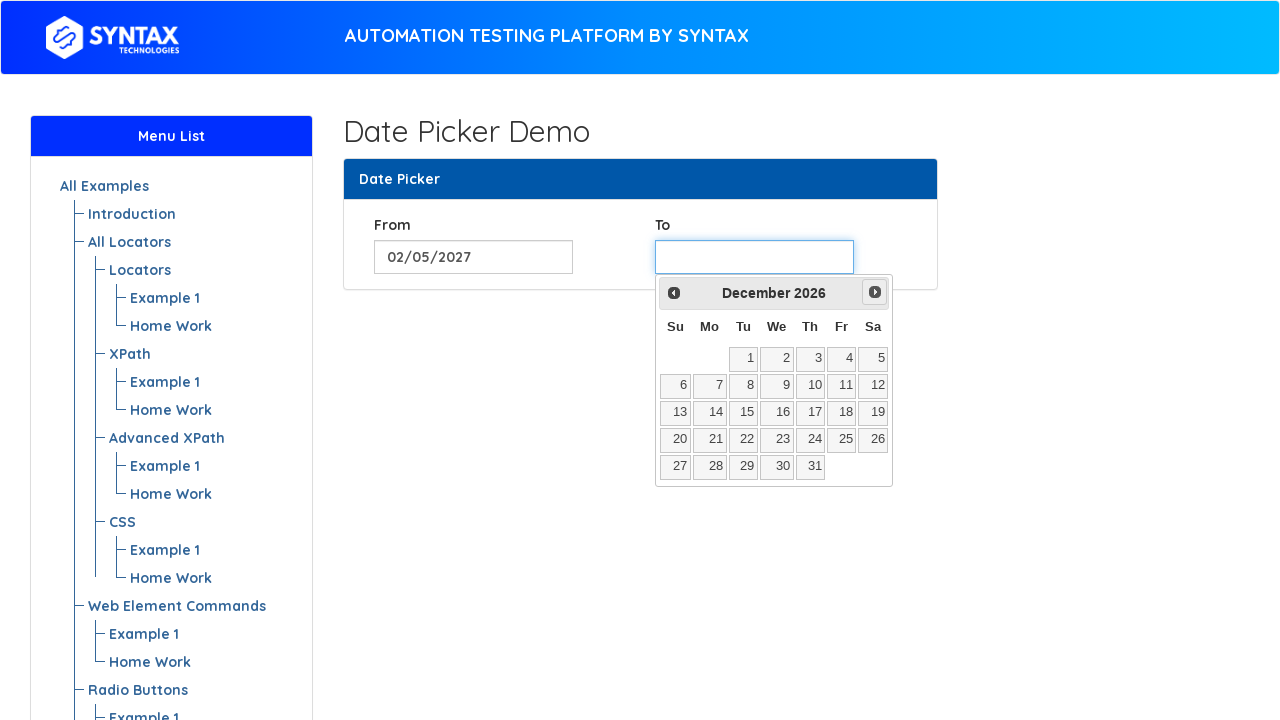

Clicked 'Next' button to navigate forward in 'To' date picker calendar at (875, 292) on span:text('Next')
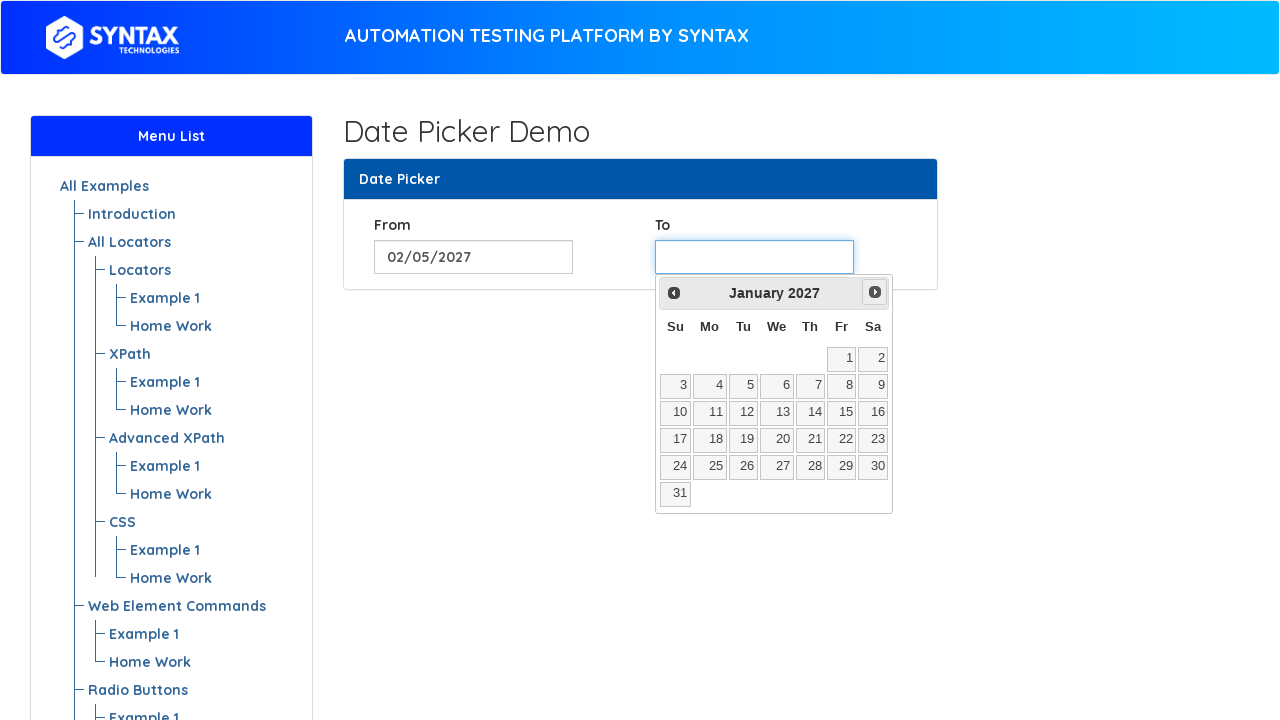

Clicked 'Next' button to navigate forward in 'To' date picker calendar at (875, 292) on span:text('Next')
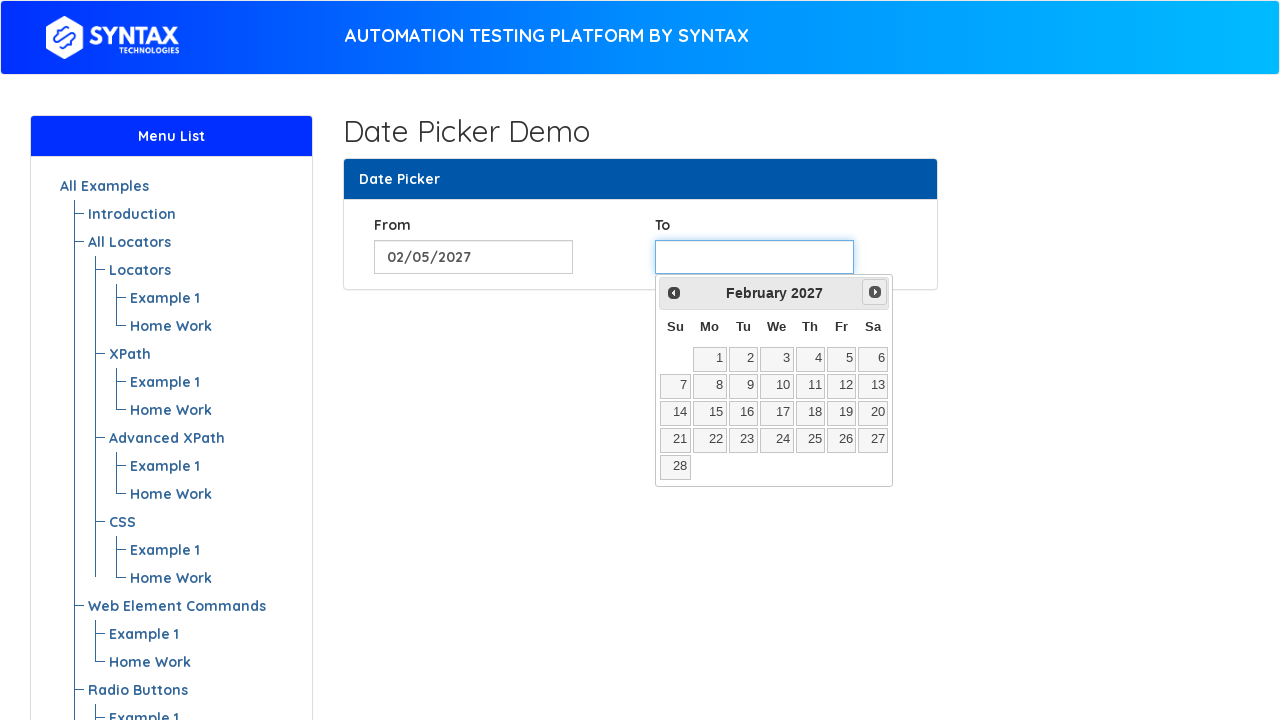

Selected day 10 from October 2025 in 'To' date picker at (777, 386) on xpath=//table/tbody/tr/td/a[text()='10']
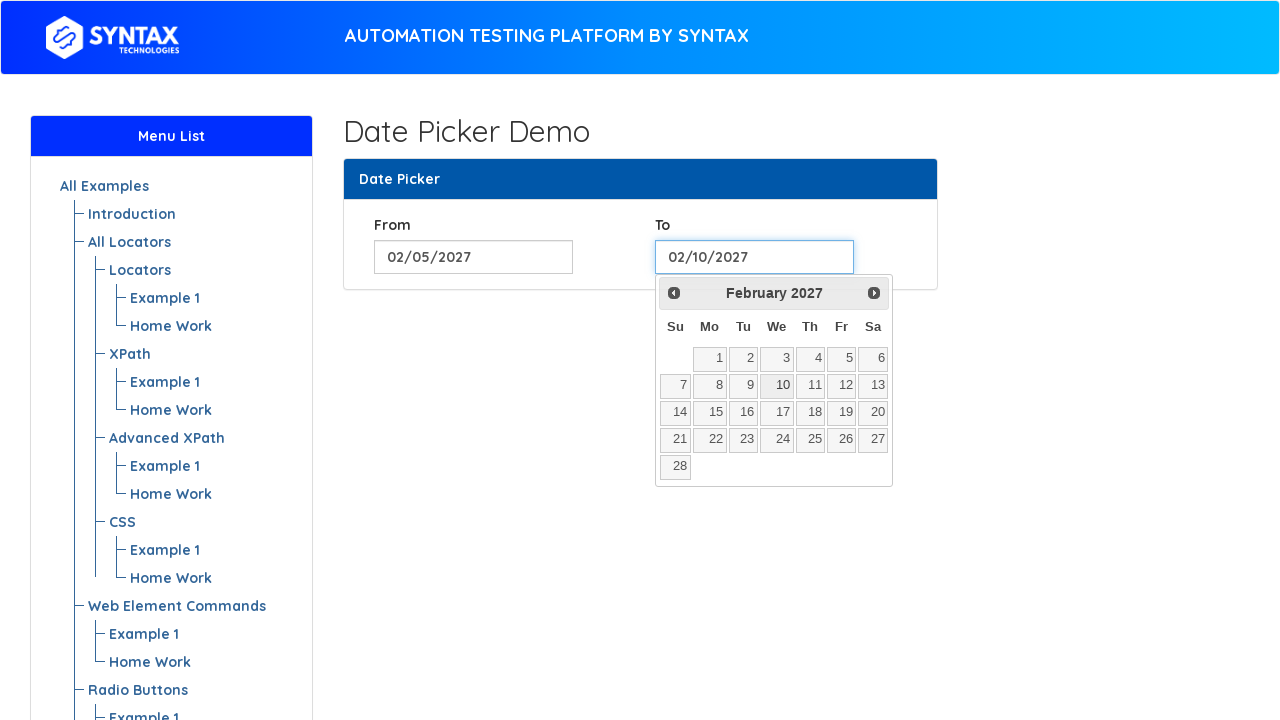

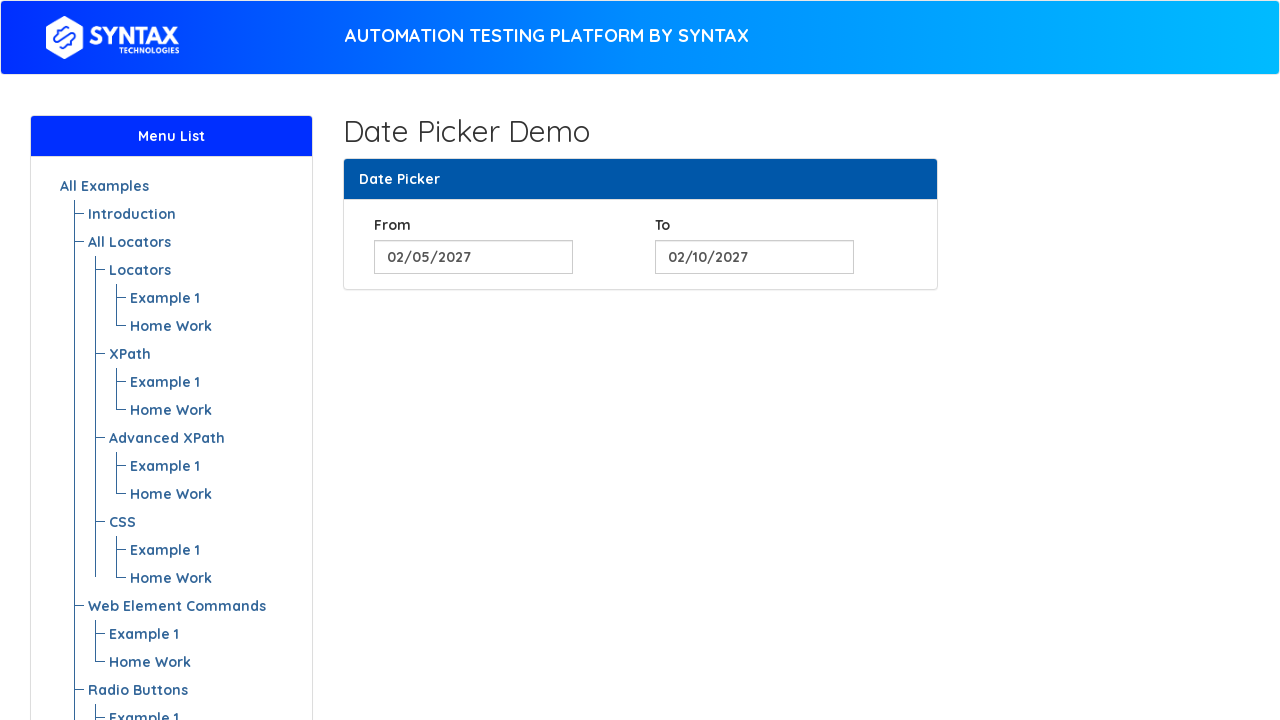